Tests adding a new entry to the Web Tables by filling out the registration form with user details.

Starting URL: https://demoqa.com

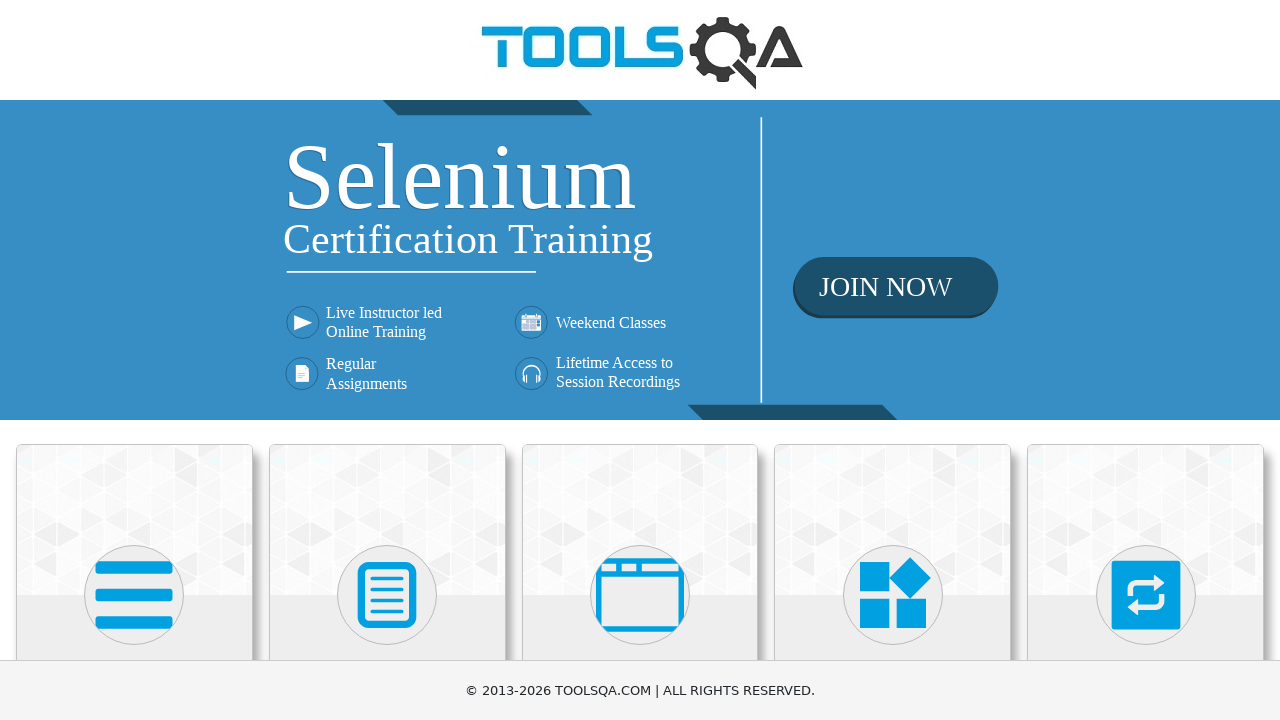

Clicked on Elements section at (134, 360) on text=Elements
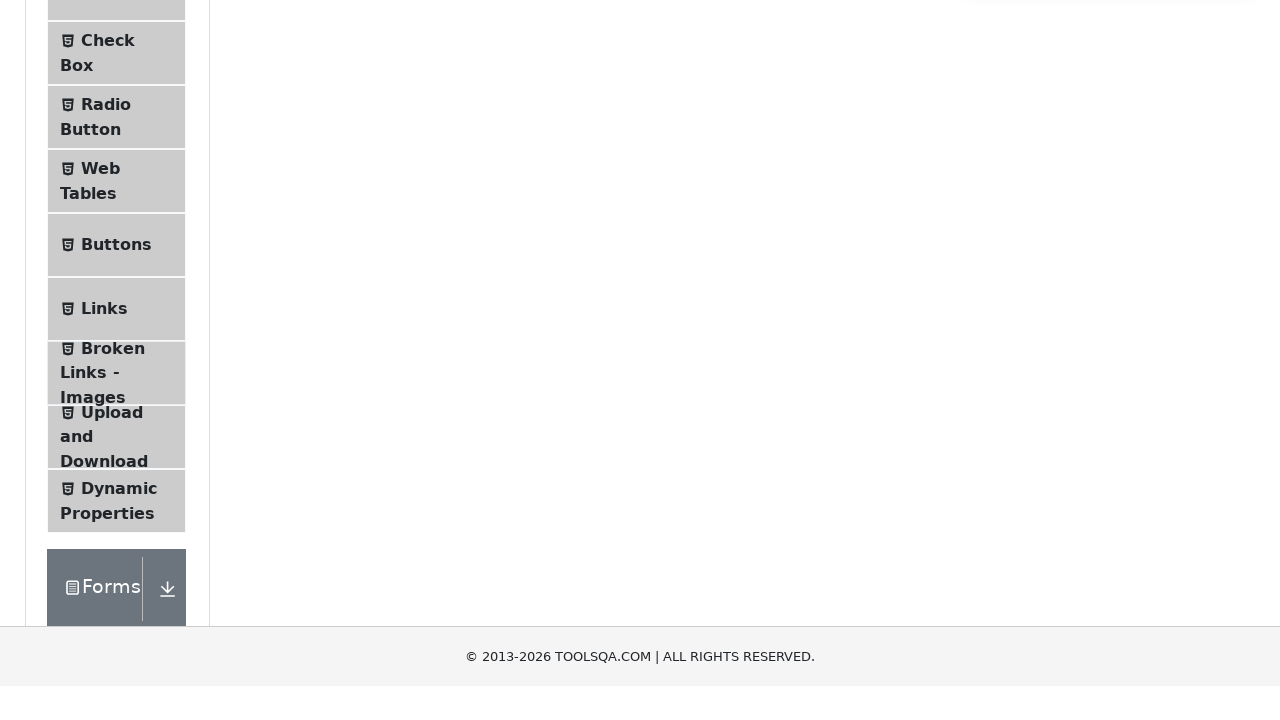

Clicked on Web Tables menu item at (100, 440) on text=Web Tables
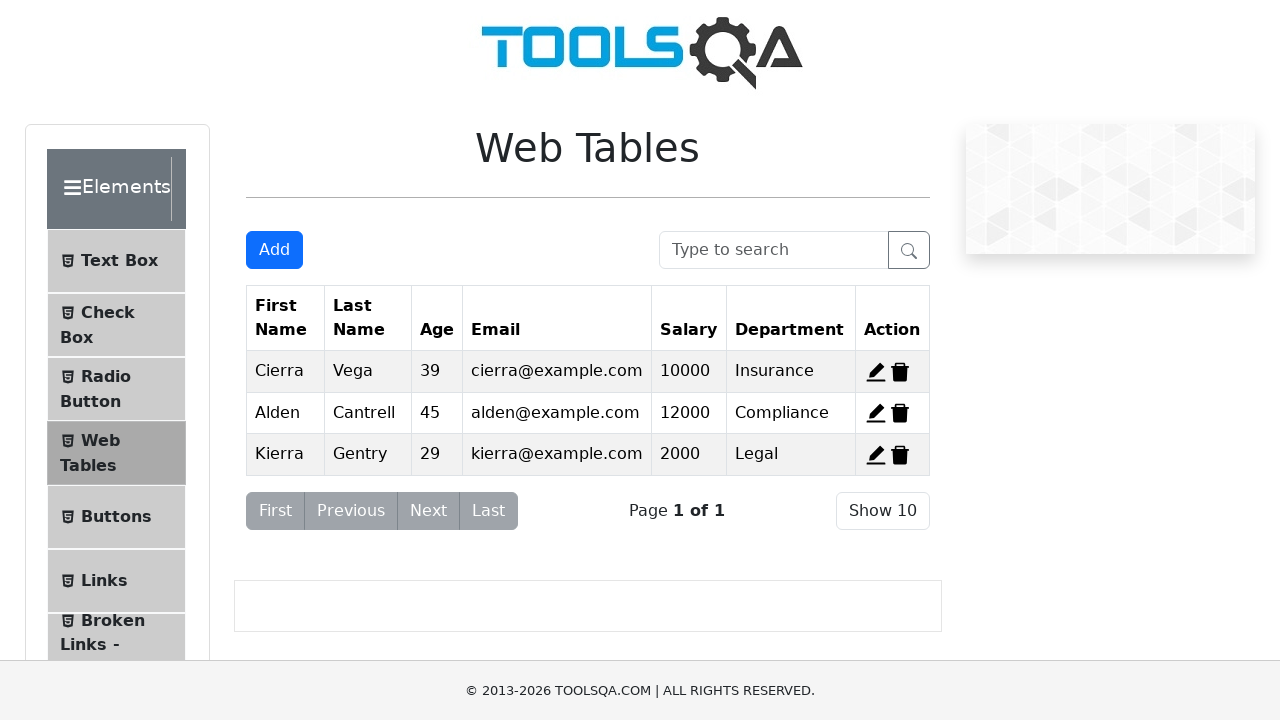

Clicked Add New Record button at (274, 250) on #addNewRecordButton
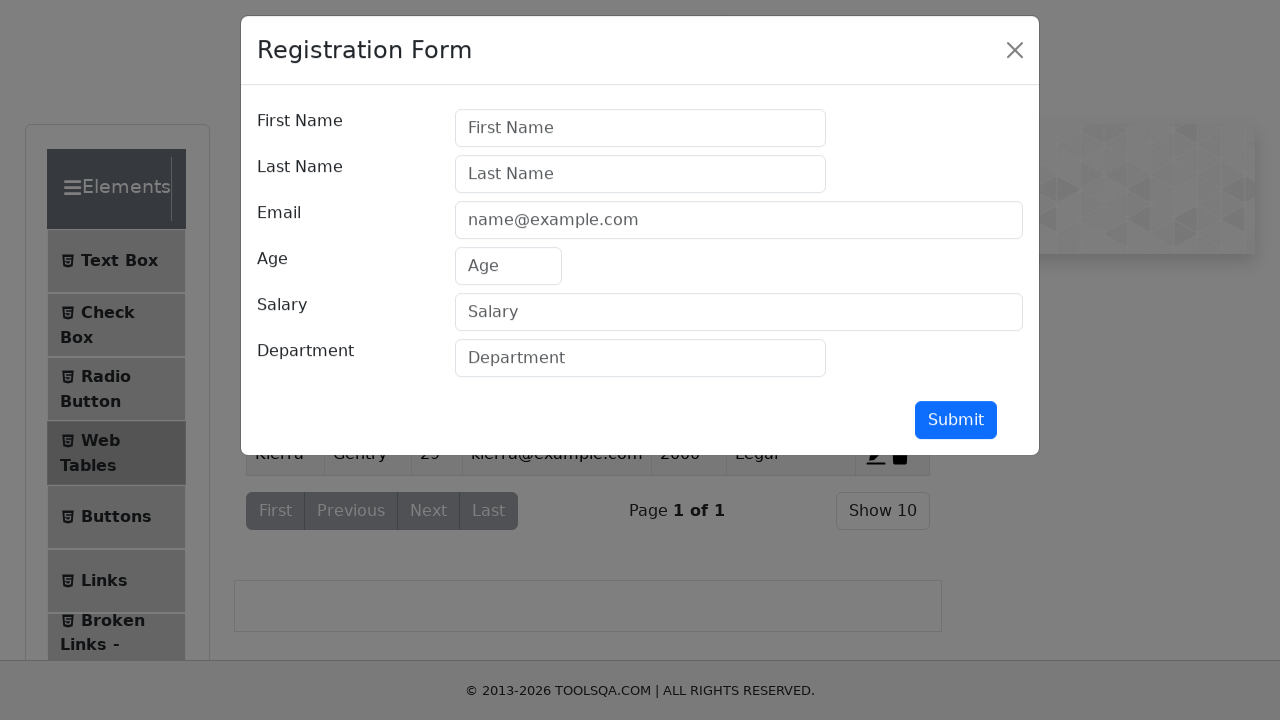

Filled firstName field with 'John' on #firstName
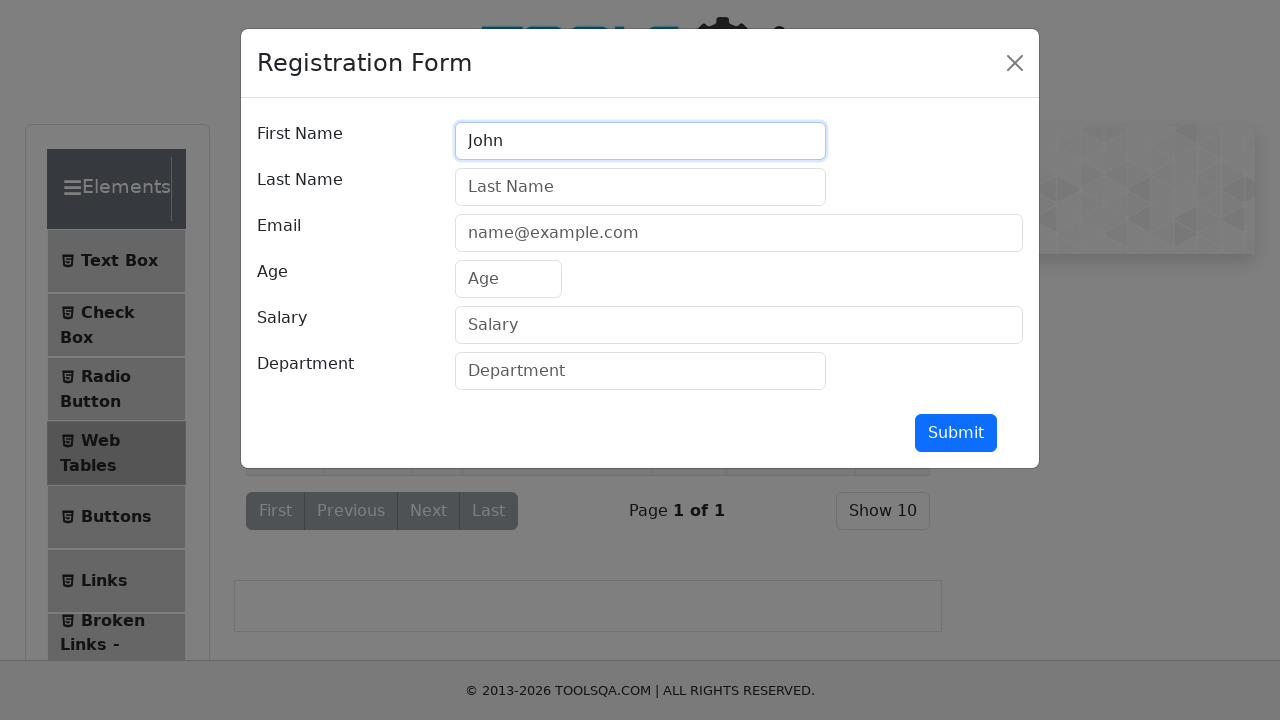

Filled lastName field with 'Doe' on #lastName
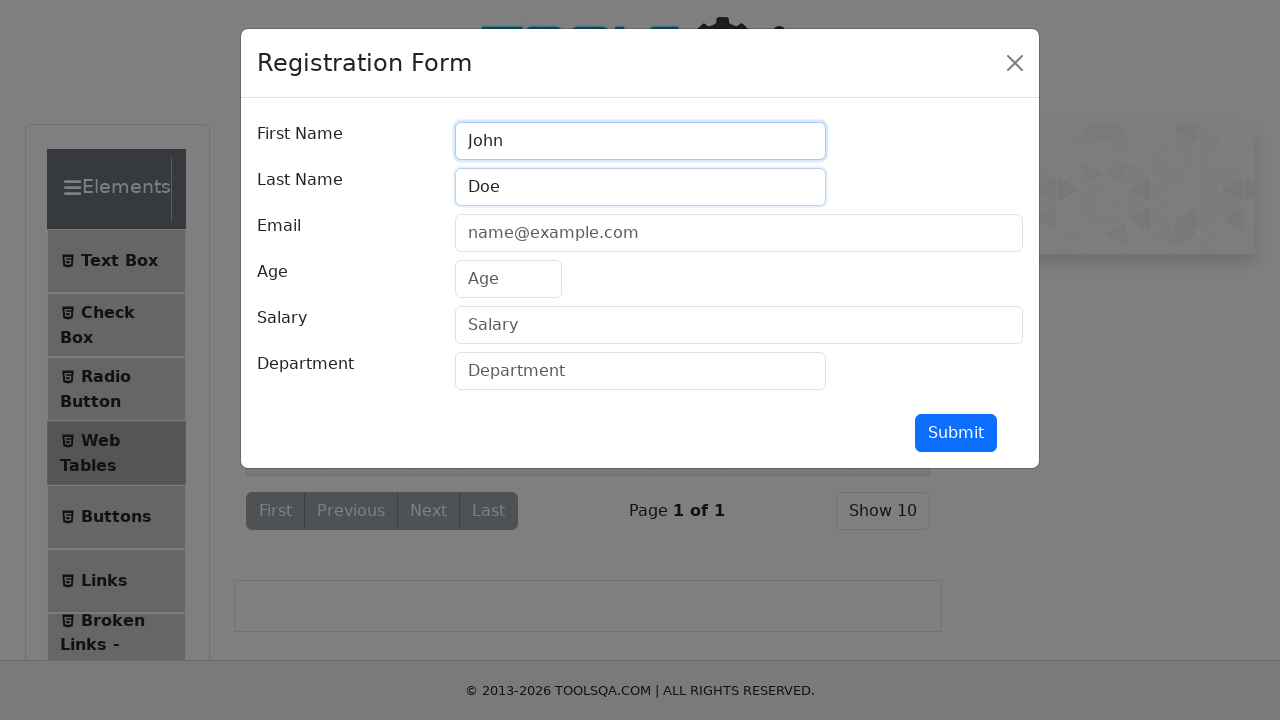

Filled userEmail field with 'john.doe@example.com' on #userEmail
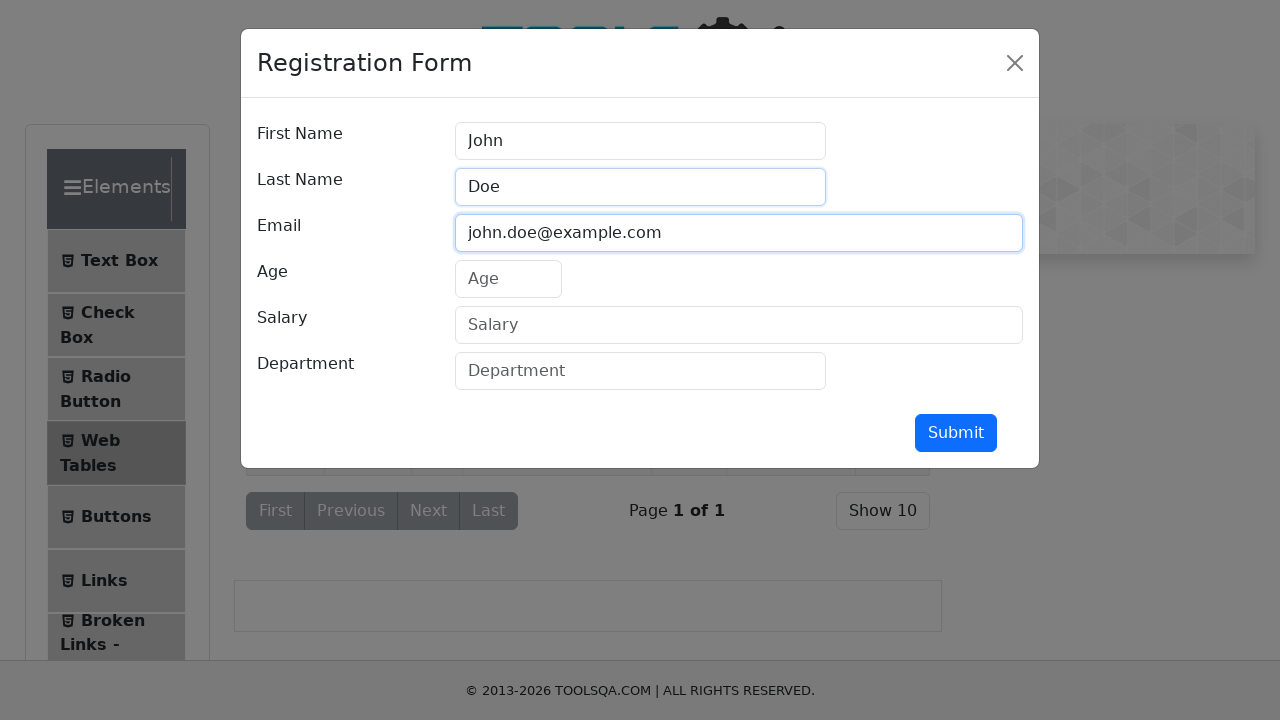

Filled age field with '28' on #age
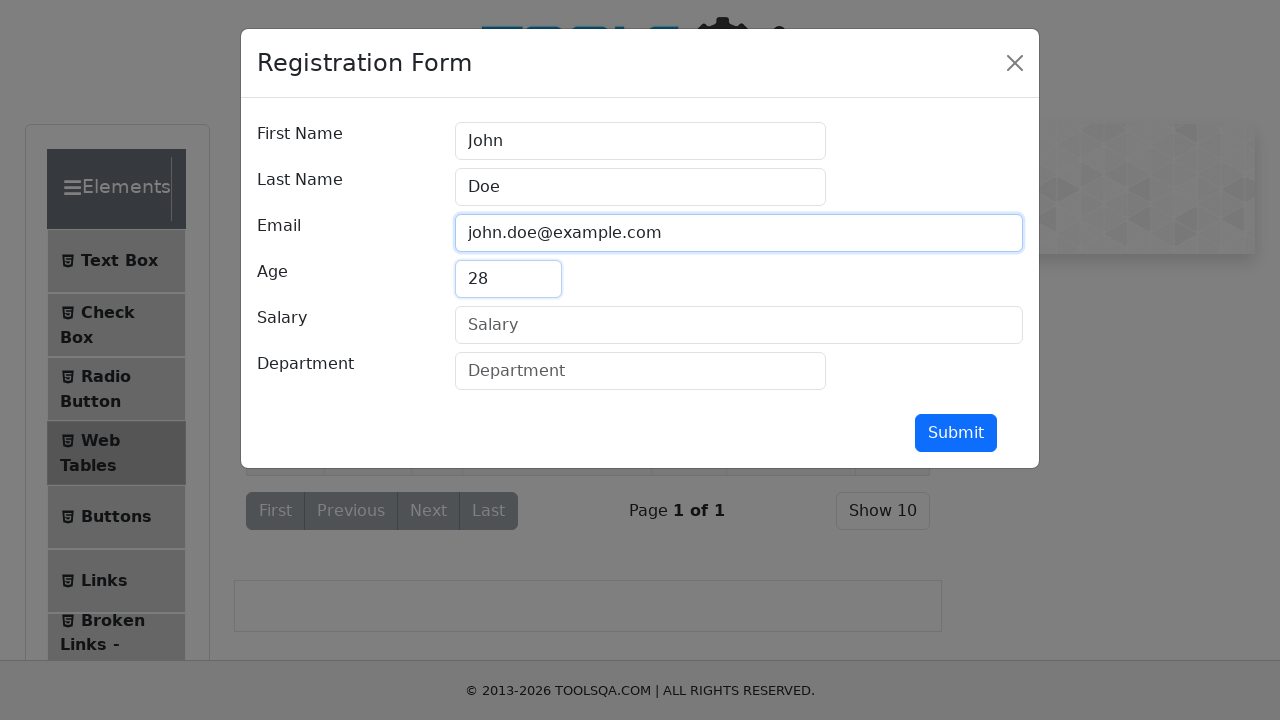

Filled salary field with '50000' on #salary
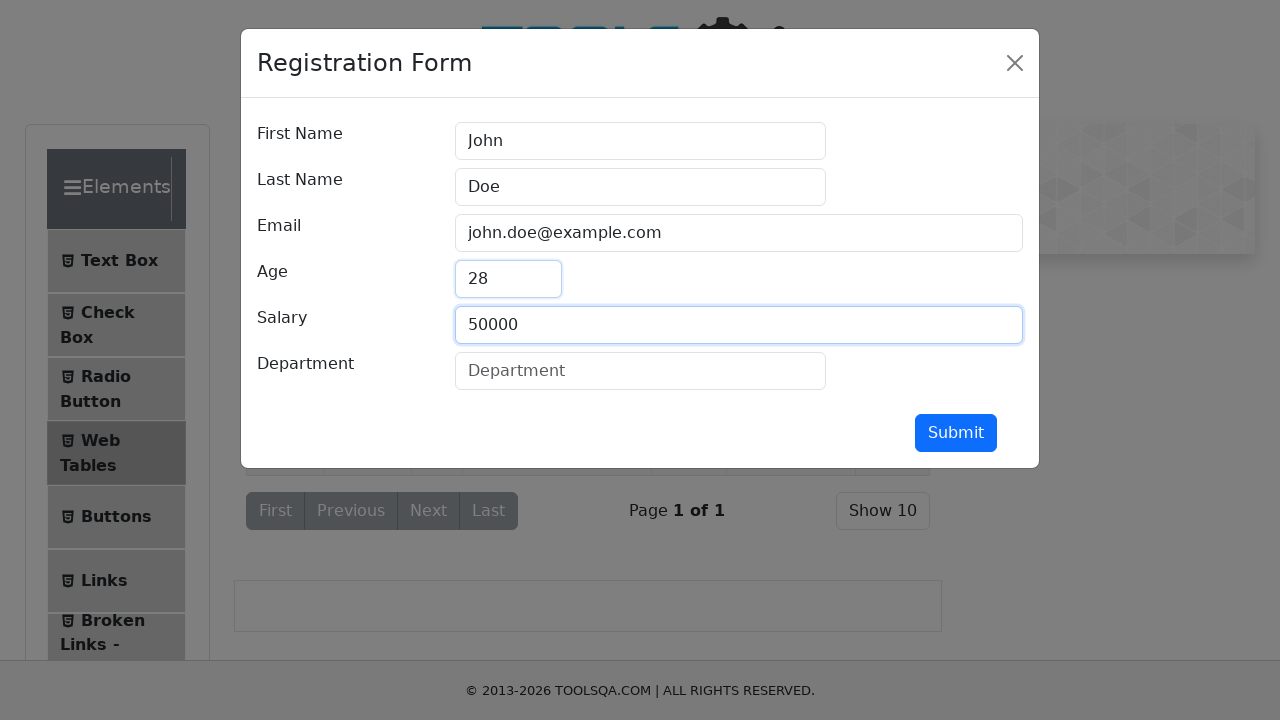

Filled department field with 'Engineering' on #department
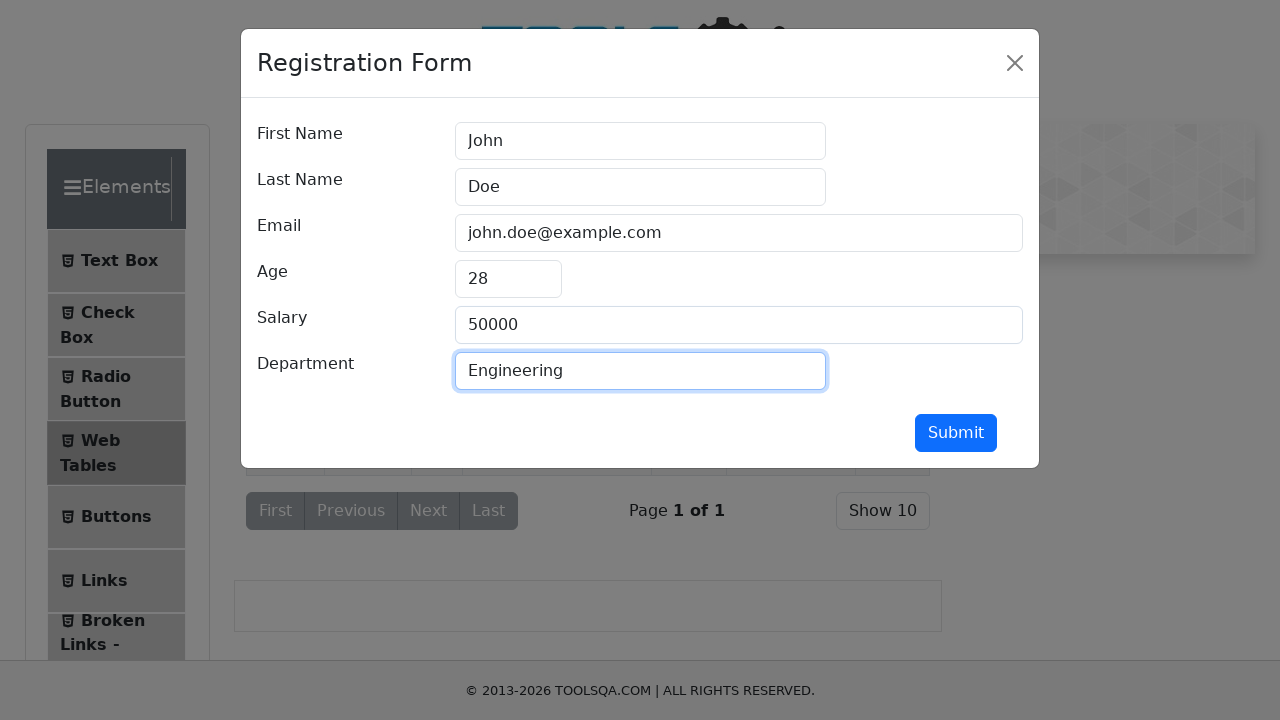

Clicked submit button to add new web table entry at (956, 433) on #submit
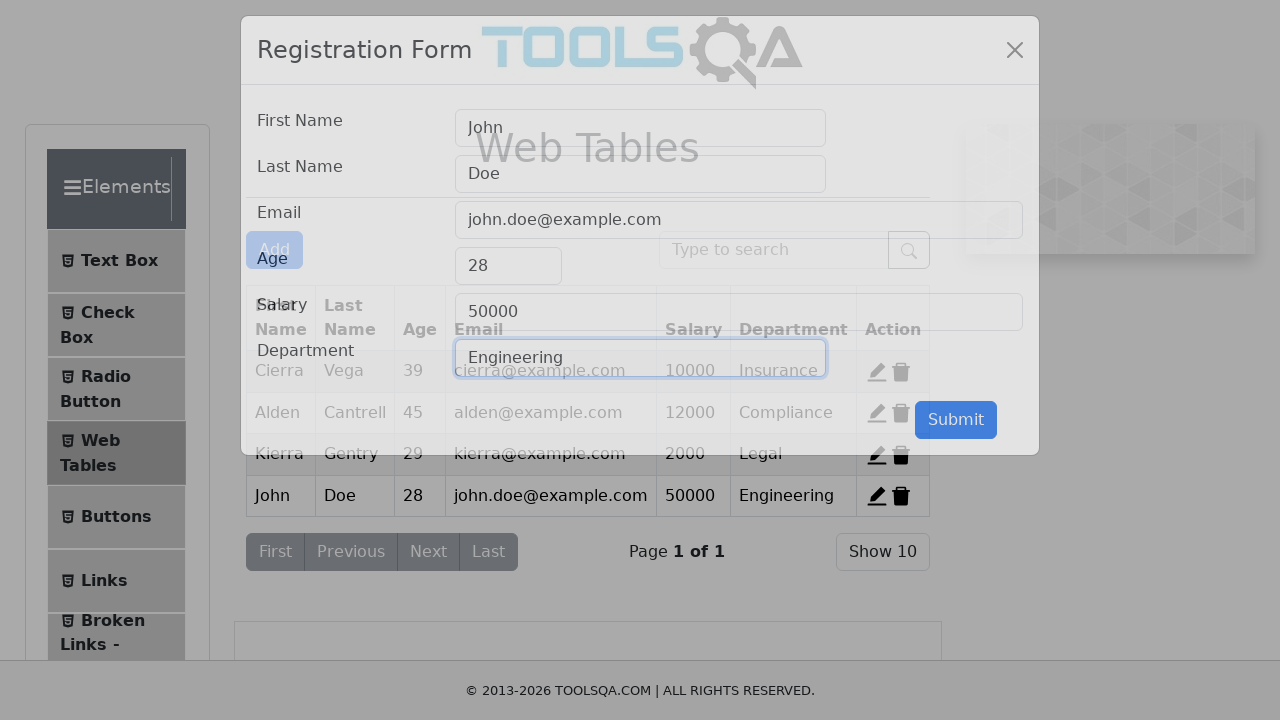

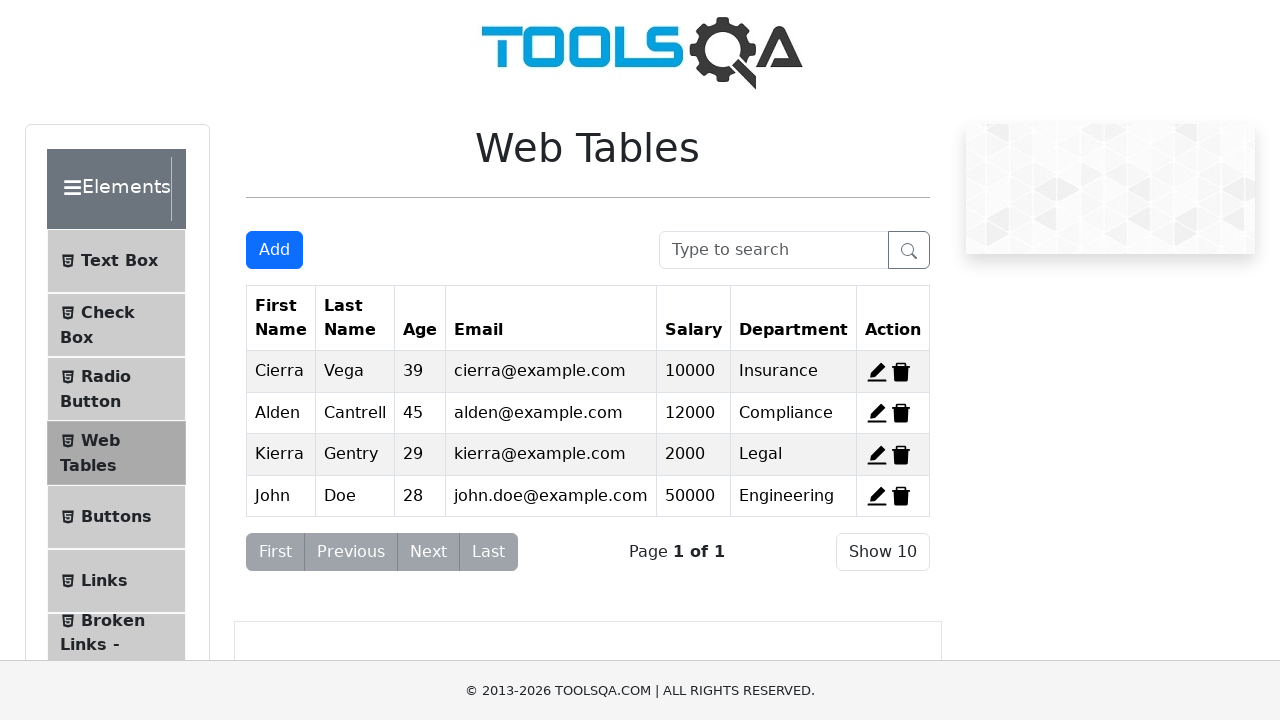